Tests user registration form by filling all fields (name, email, password) and verifying the success message

Starting URL: https://lm.skillbox.cc/qa_tester/module06/register/

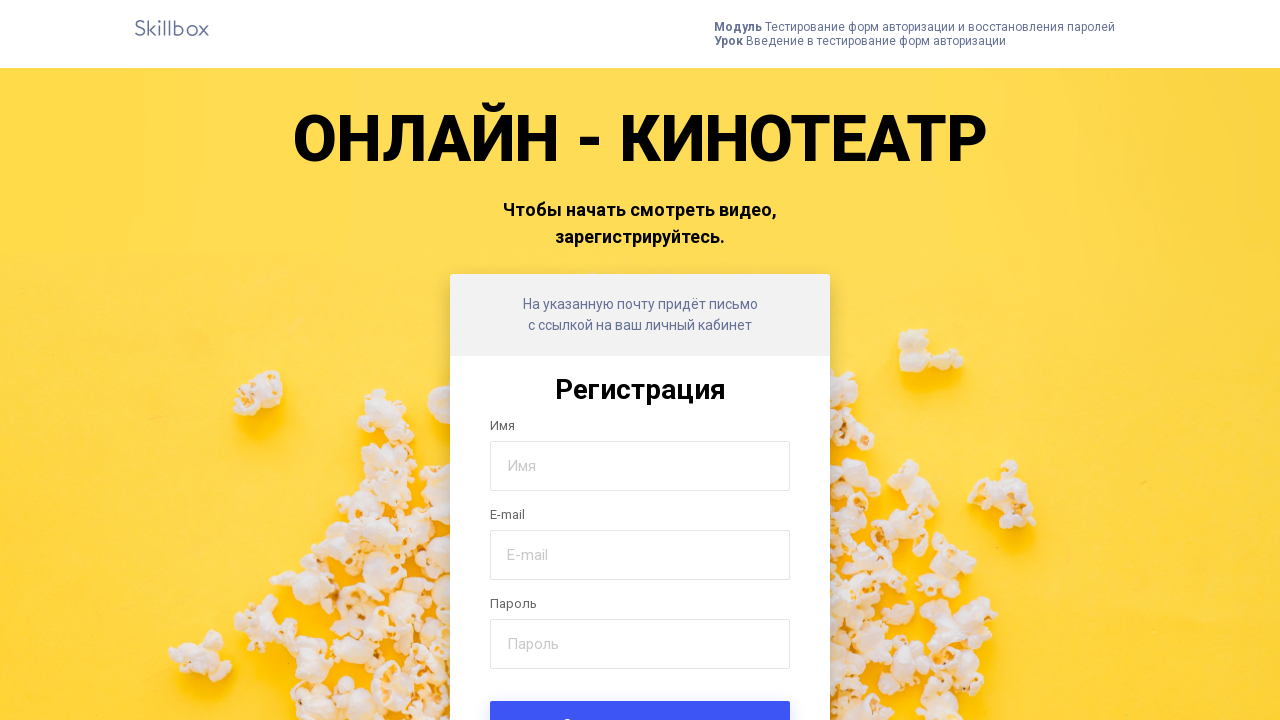

Filled name field with 'Иван' on input[name='name']
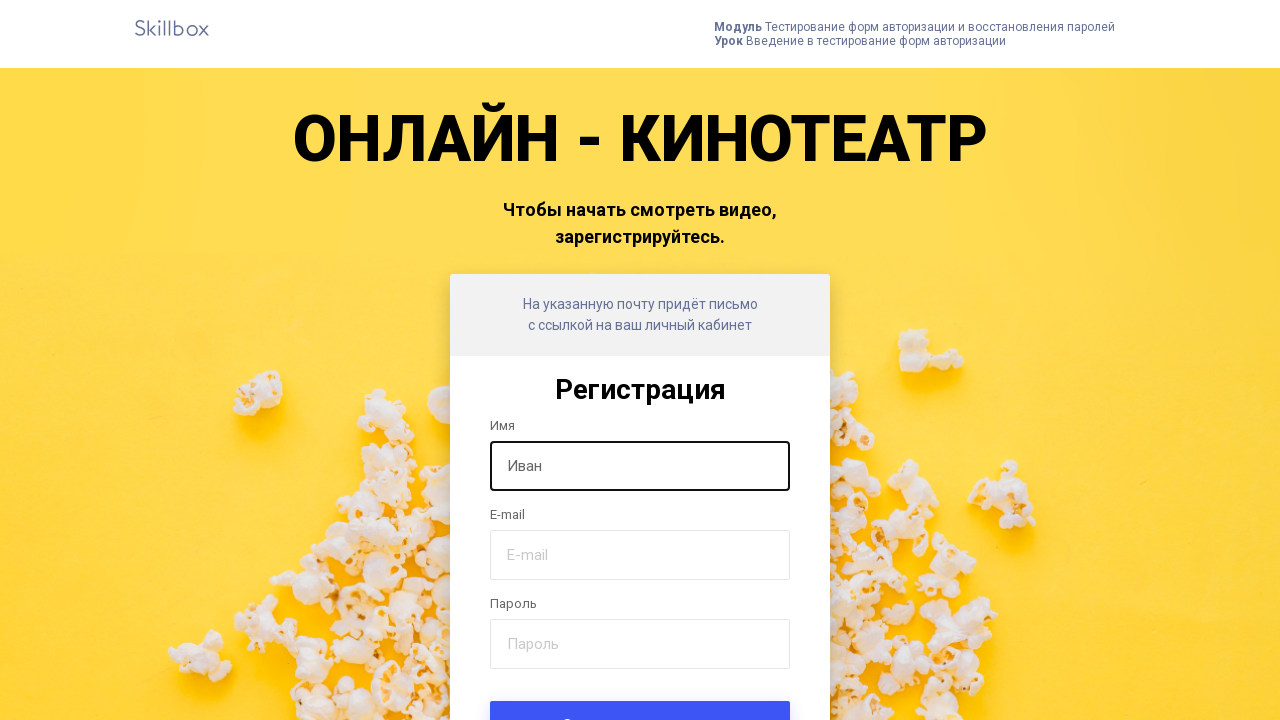

Filled email field with 'skillbox@test.ru' on input[name='email']
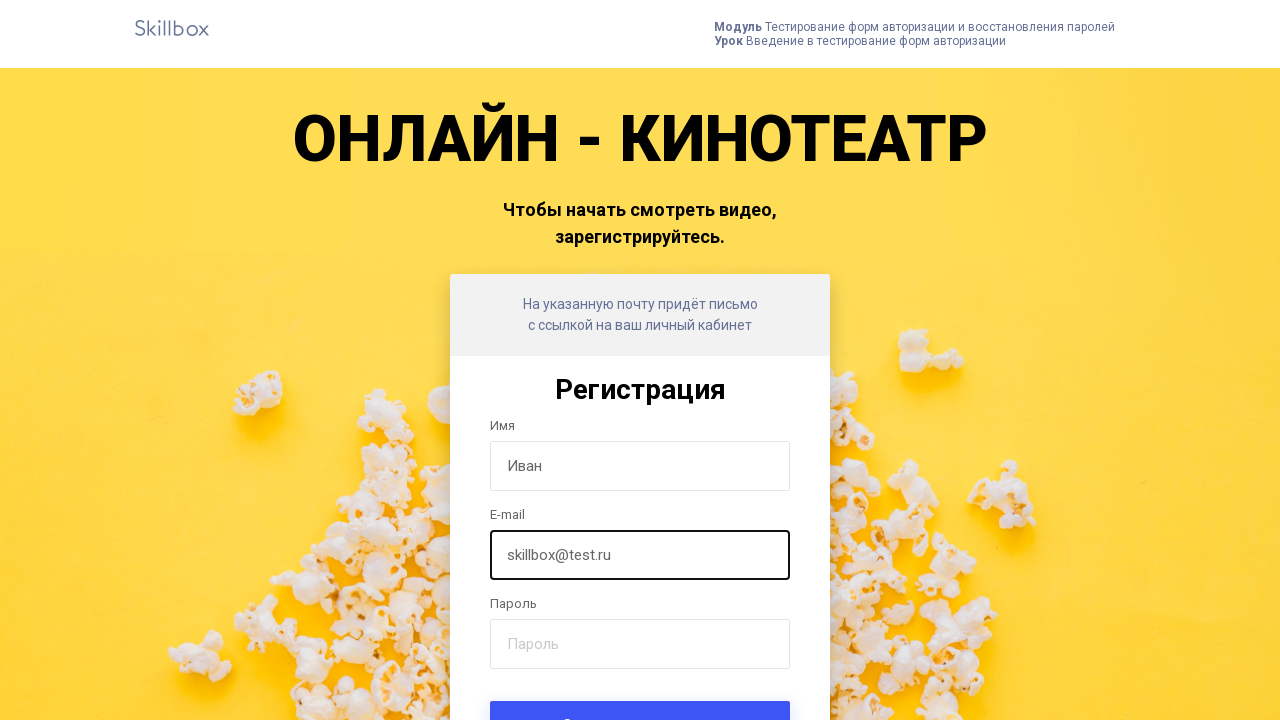

Filled password field with 'qwerty!123' on input[name='password']
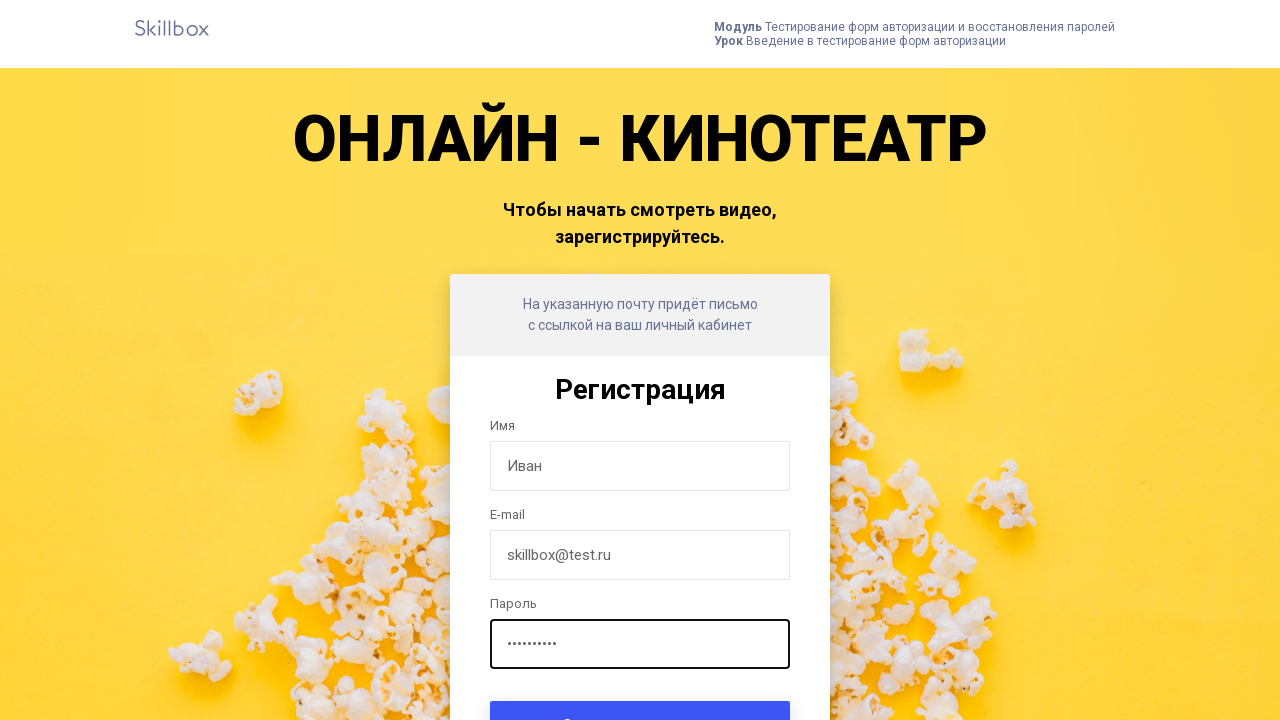

Clicked form submit button at (640, 696) on .form-submit
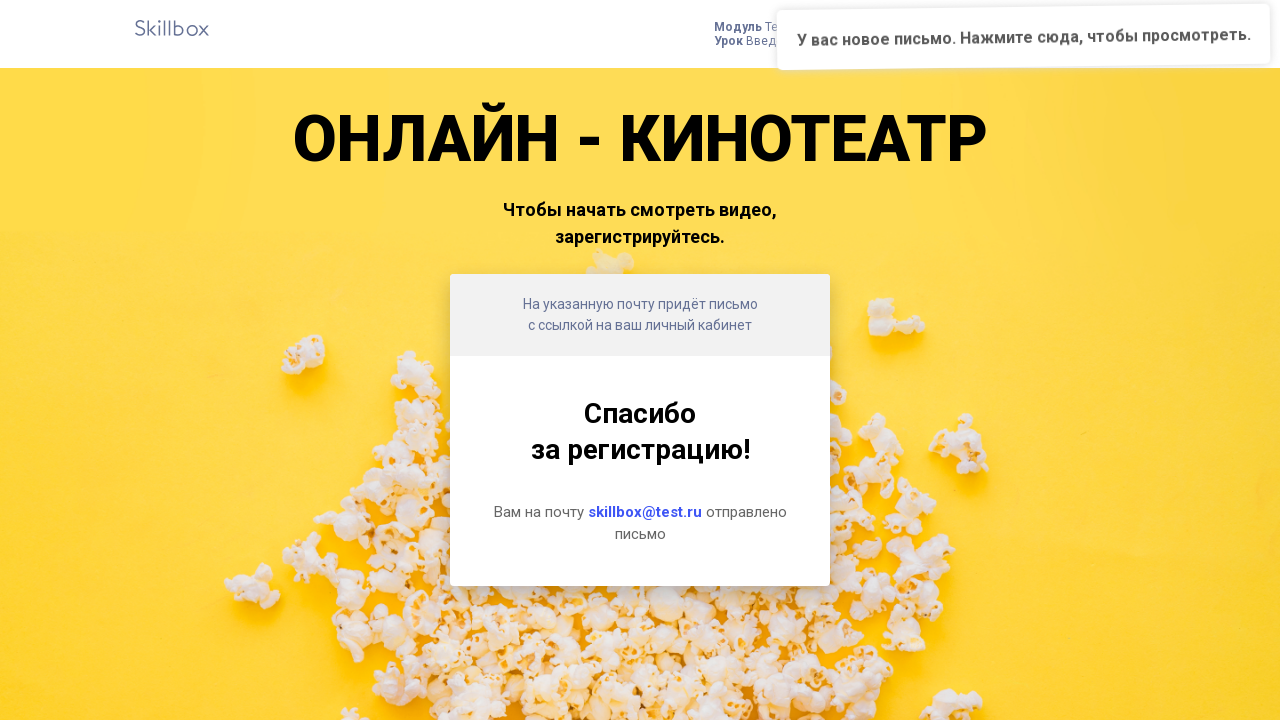

Success message appeared after form submission
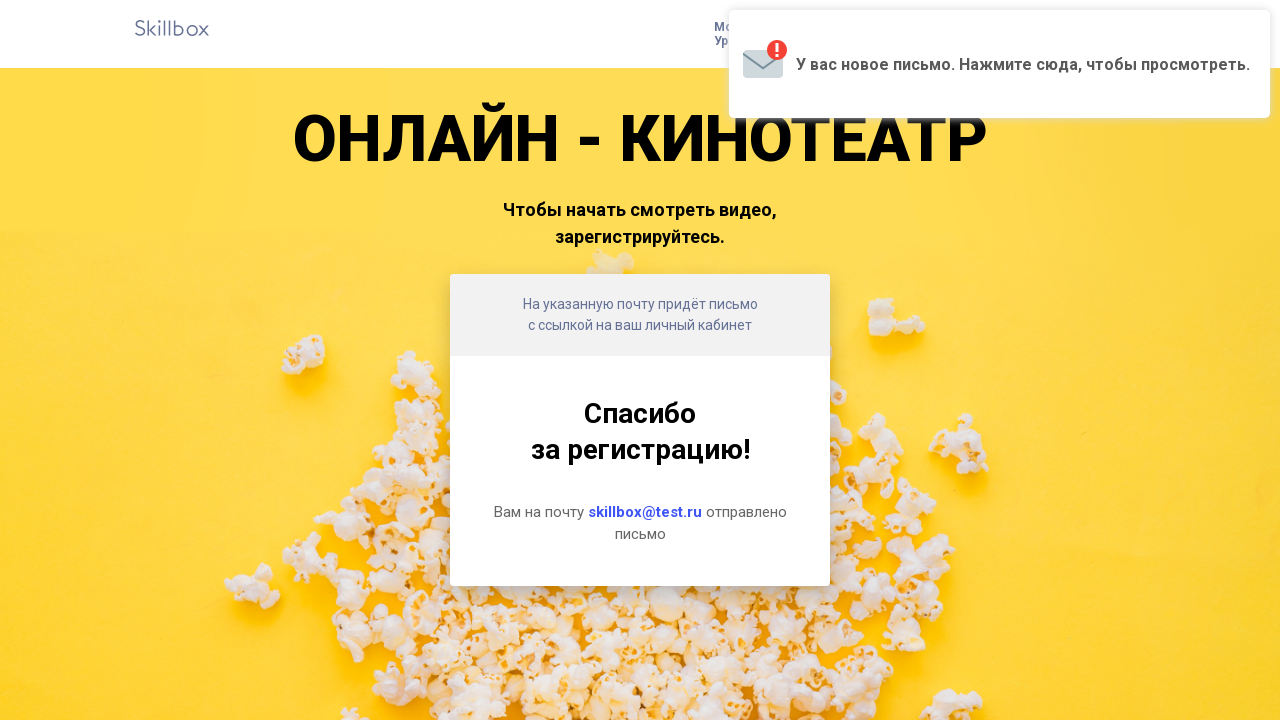

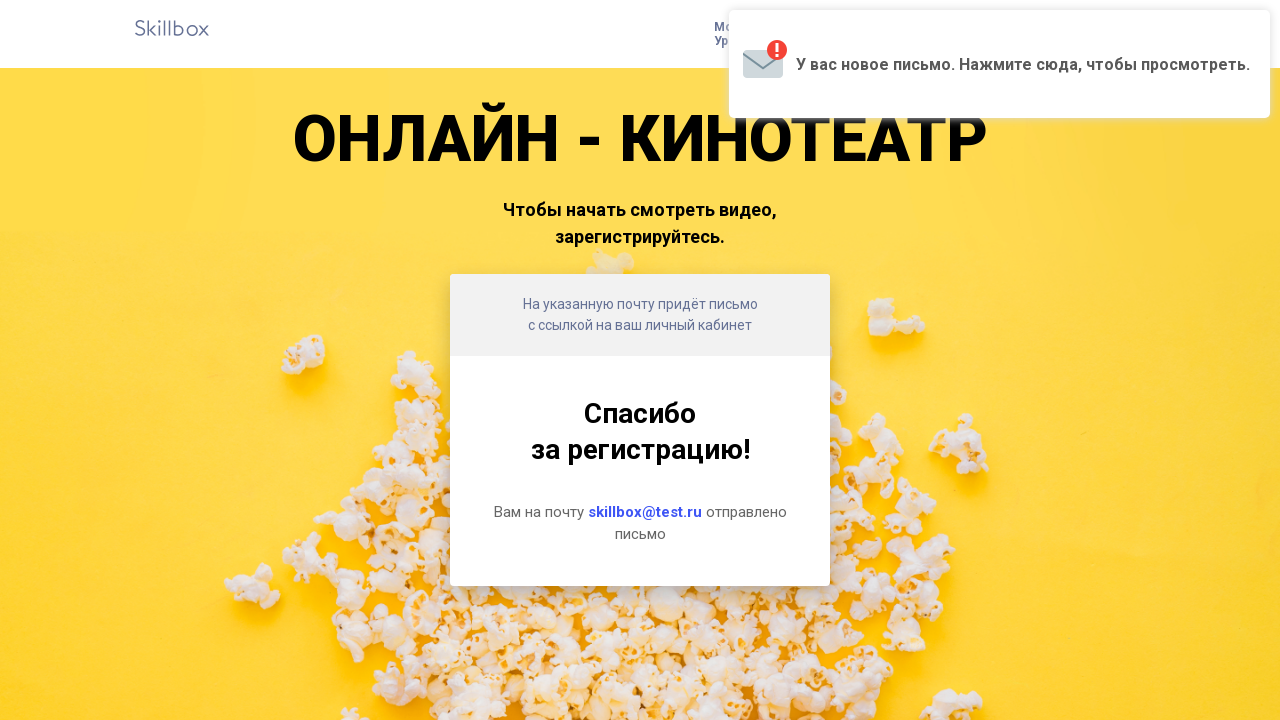